Tests various UI interactions including hover actions, dropdown selection, and checkbox selection on an automation practice page

Starting URL: https://rahulshettyacademy.com/AutomationPractice/

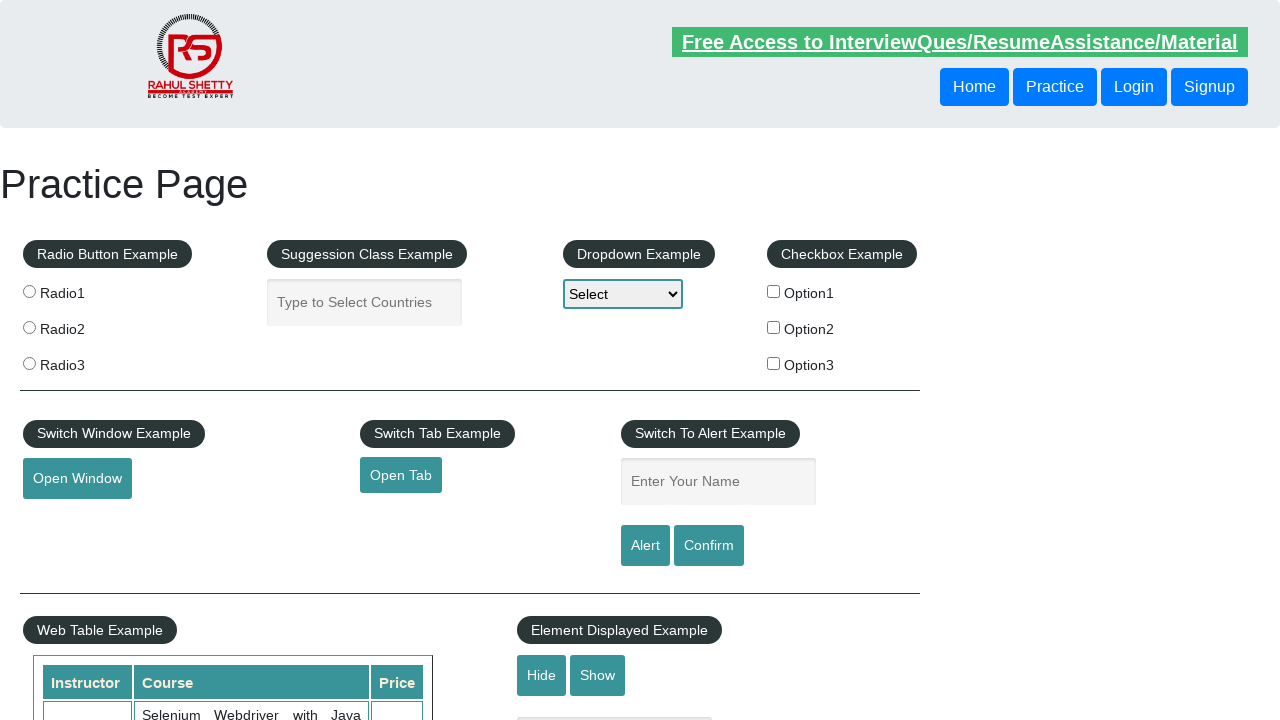

Hovered over the mouse hover button at (83, 361) on xpath=//button[@id='mousehover']
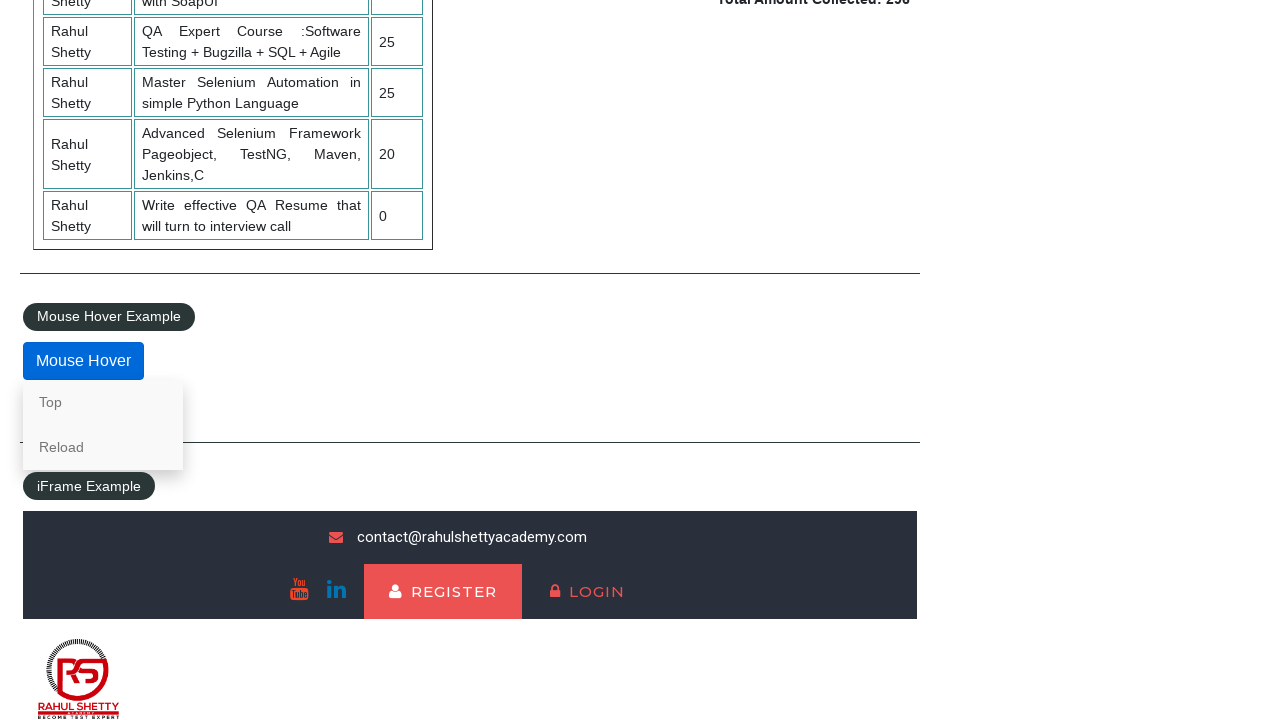

Clicked on the 'Top' link from hover menu at (103, 402) on xpath=//a[.='Top']
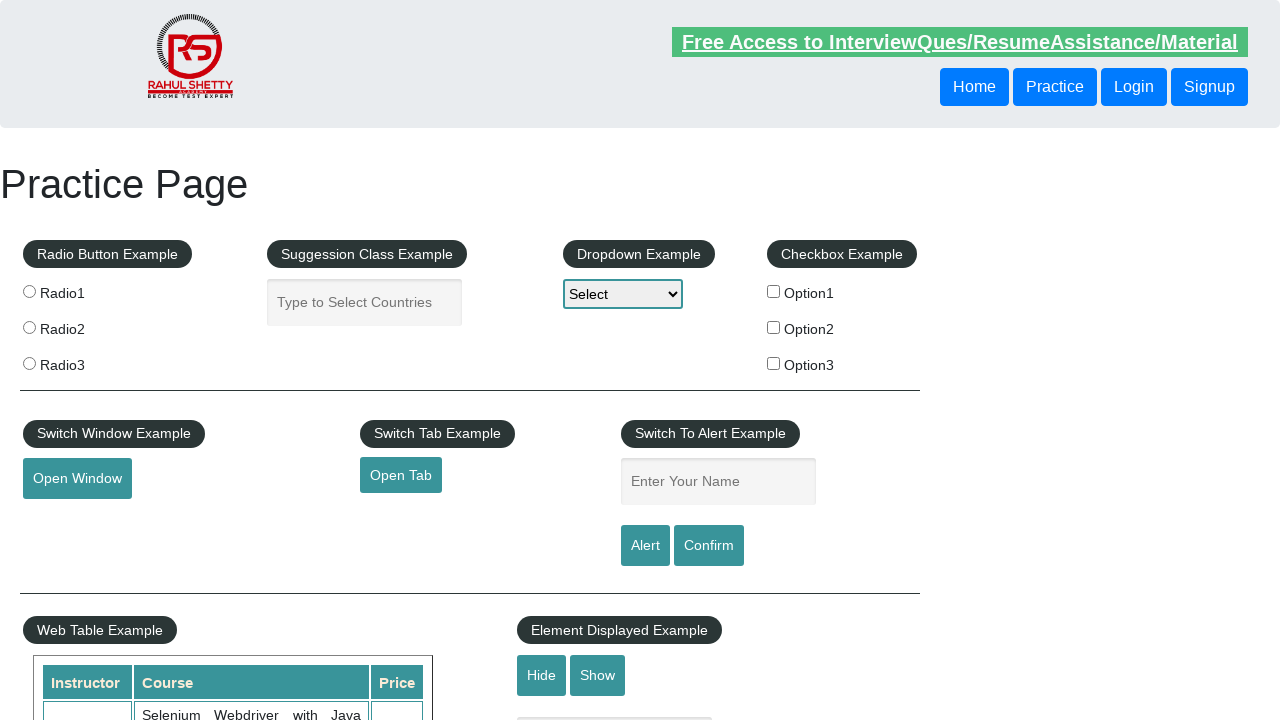

Verified URL contains #top anchor
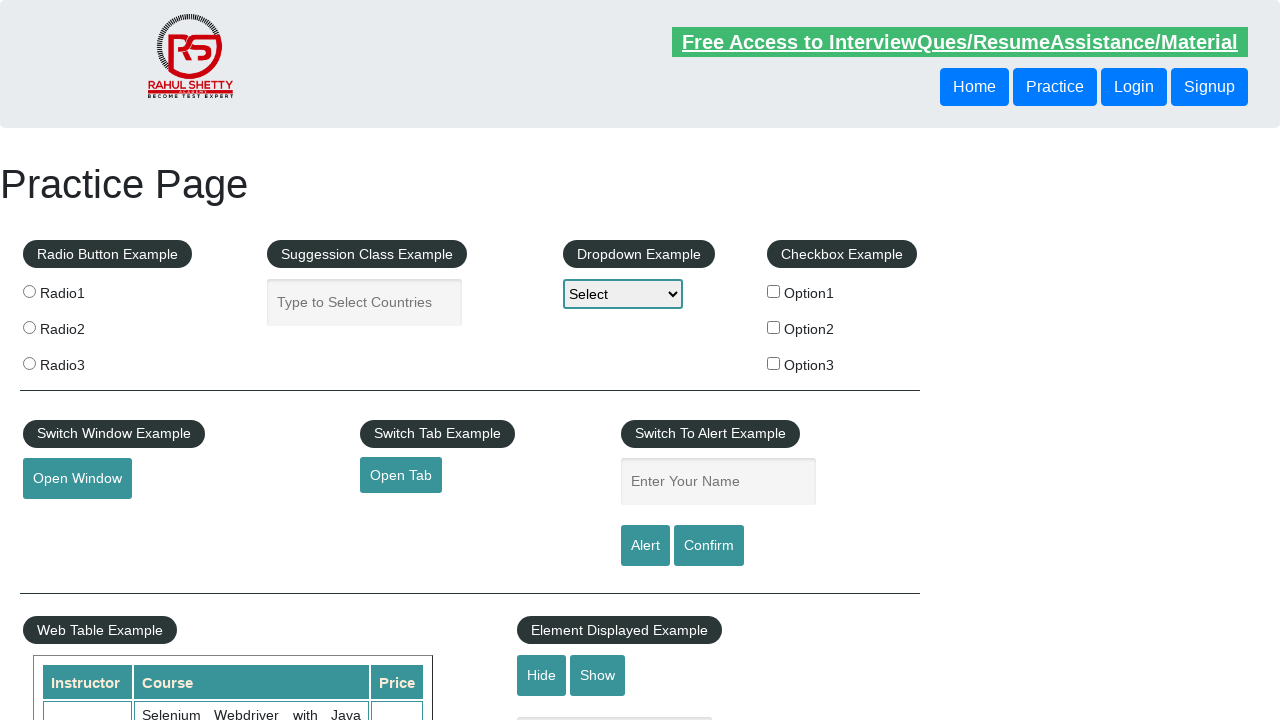

Selected dropdown option by index (option1) on select[id='dropdown-class-example']
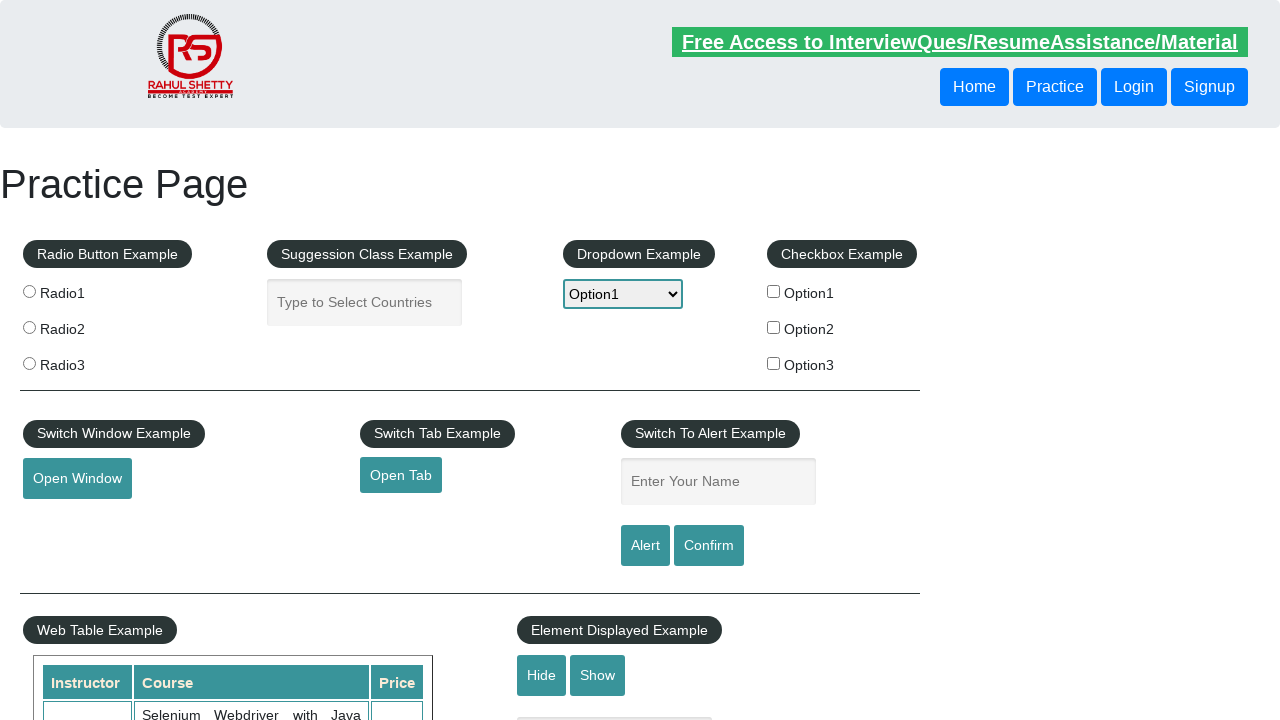

Selected dropdown option by value (option2) on select[id='dropdown-class-example']
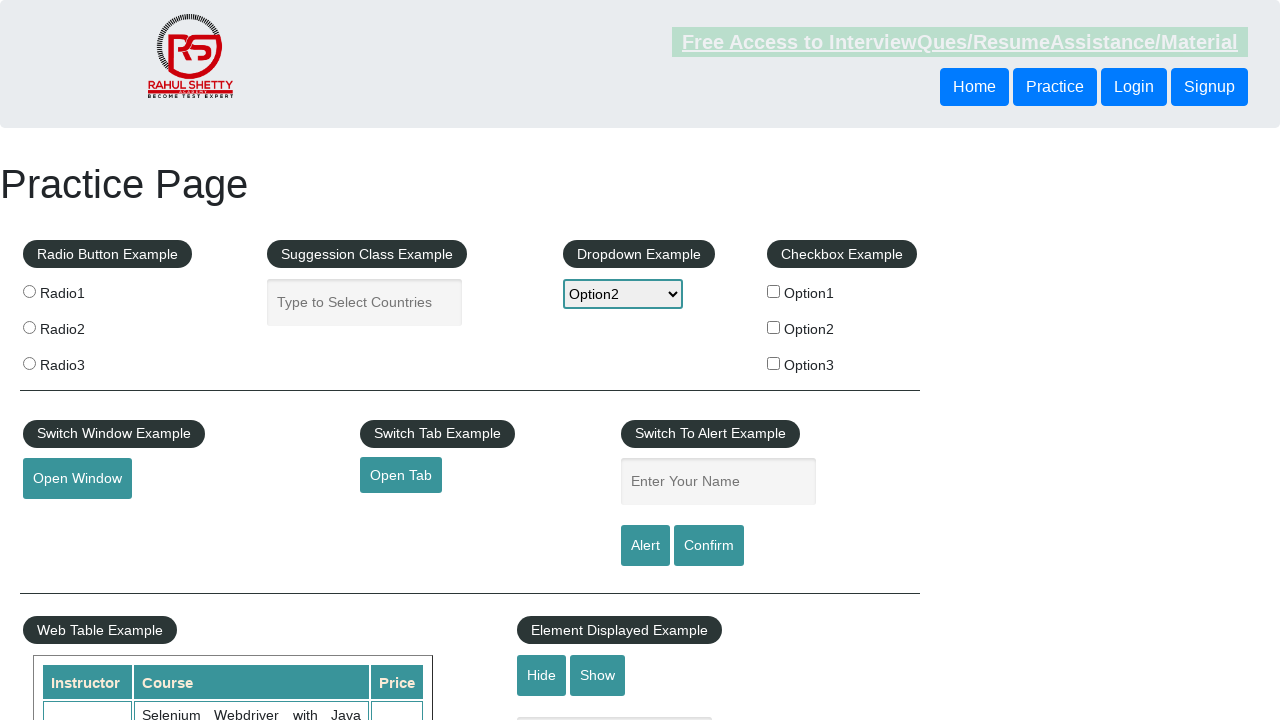

Selected dropdown option by visible text (Option3) on select[id='dropdown-class-example']
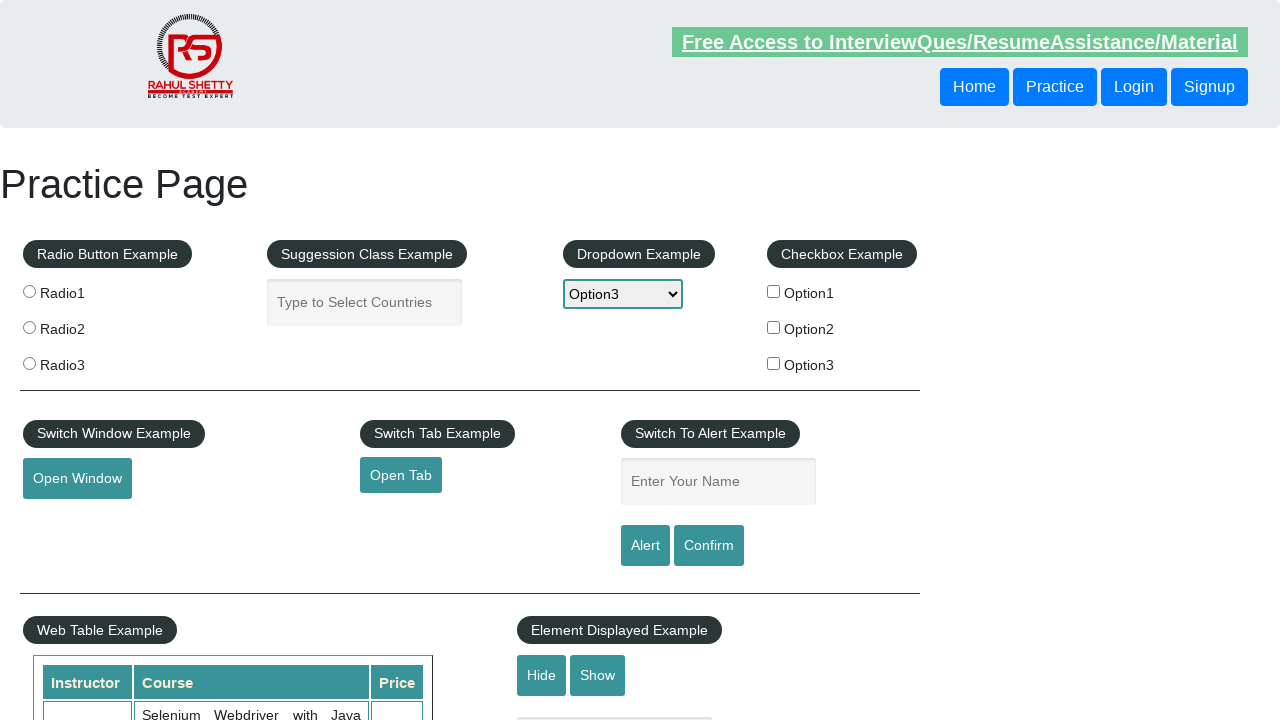

Retrieved all checkboxes, selected random index 1
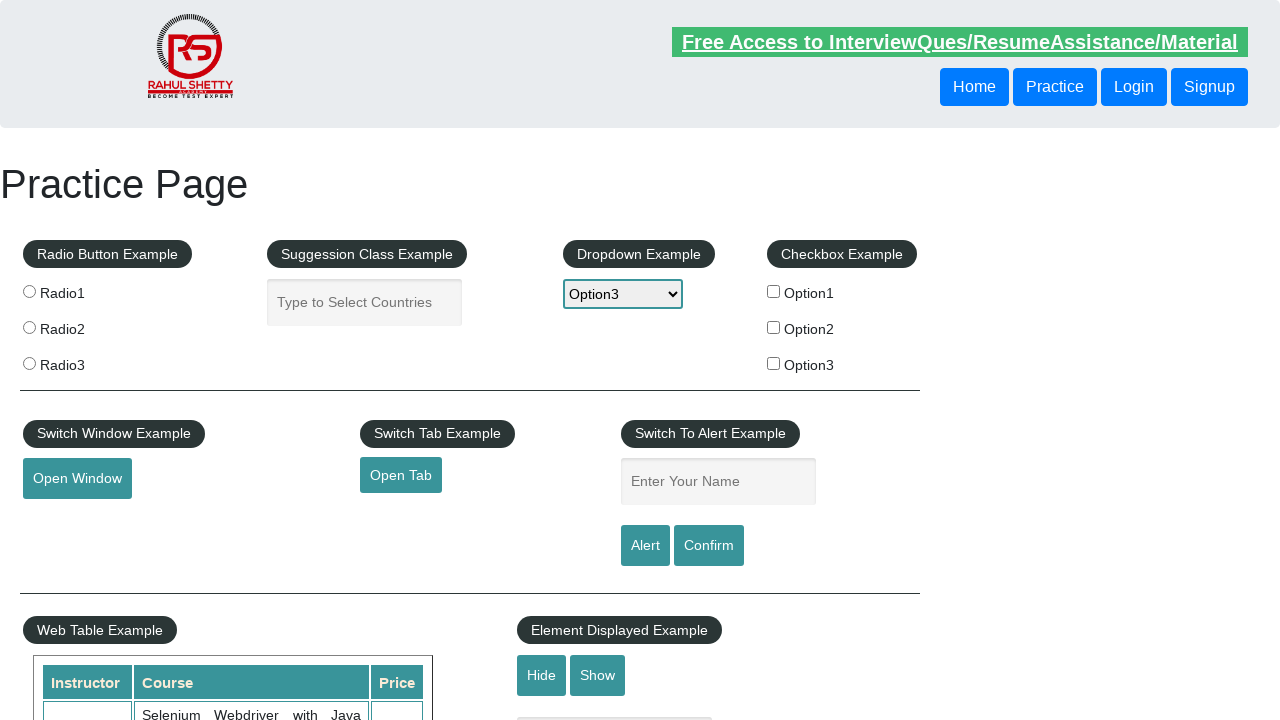

Clicked checkbox at random index 1 at (774, 327) on input[type='checkbox'] >> nth=1
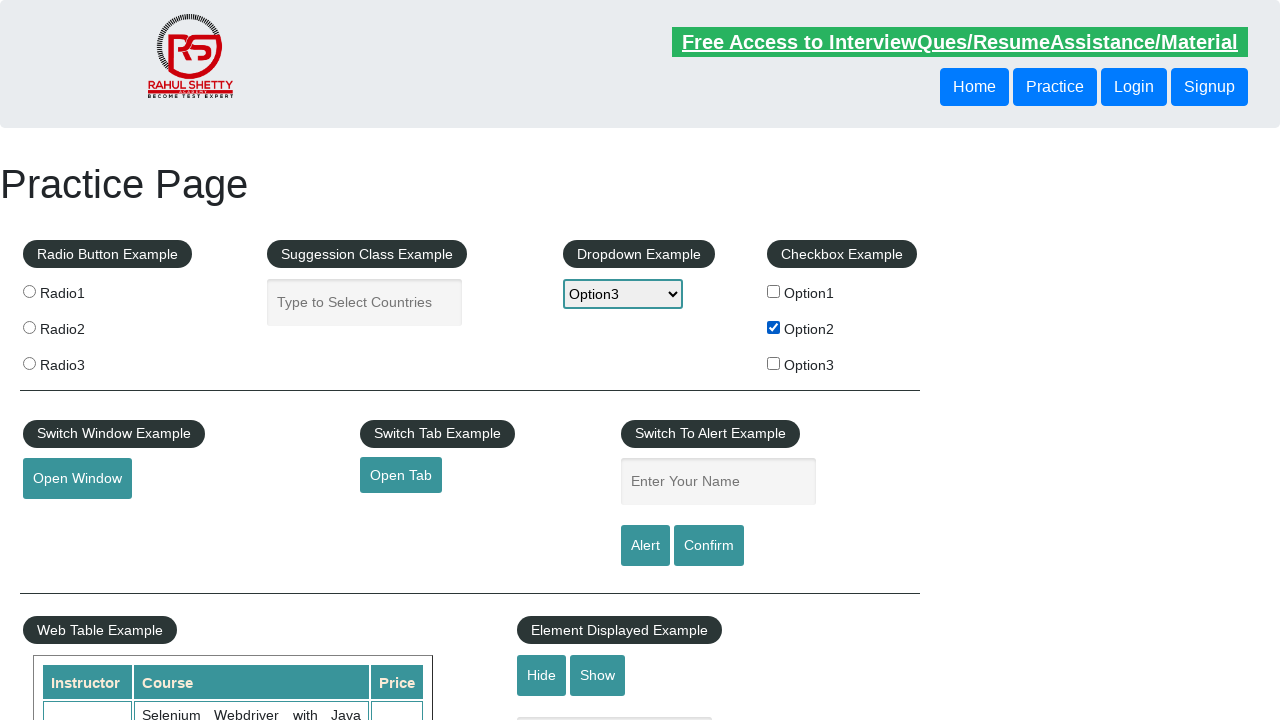

Verified that the clicked checkbox is selected
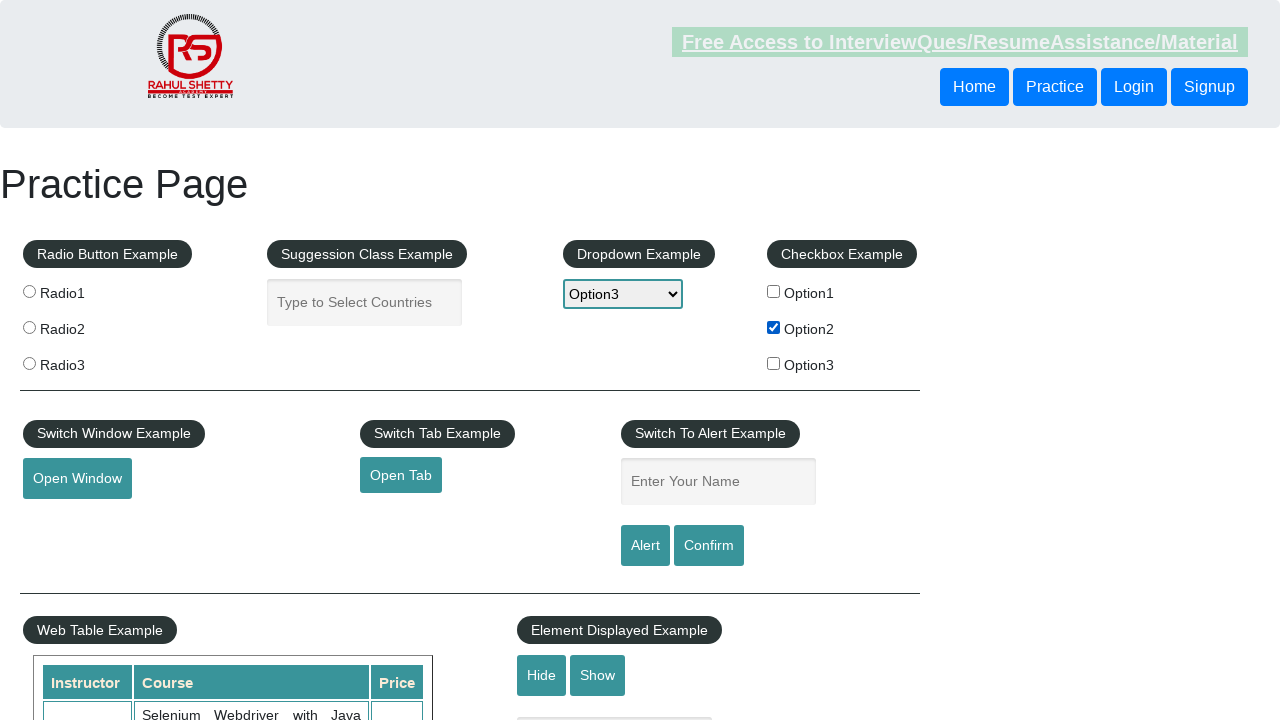

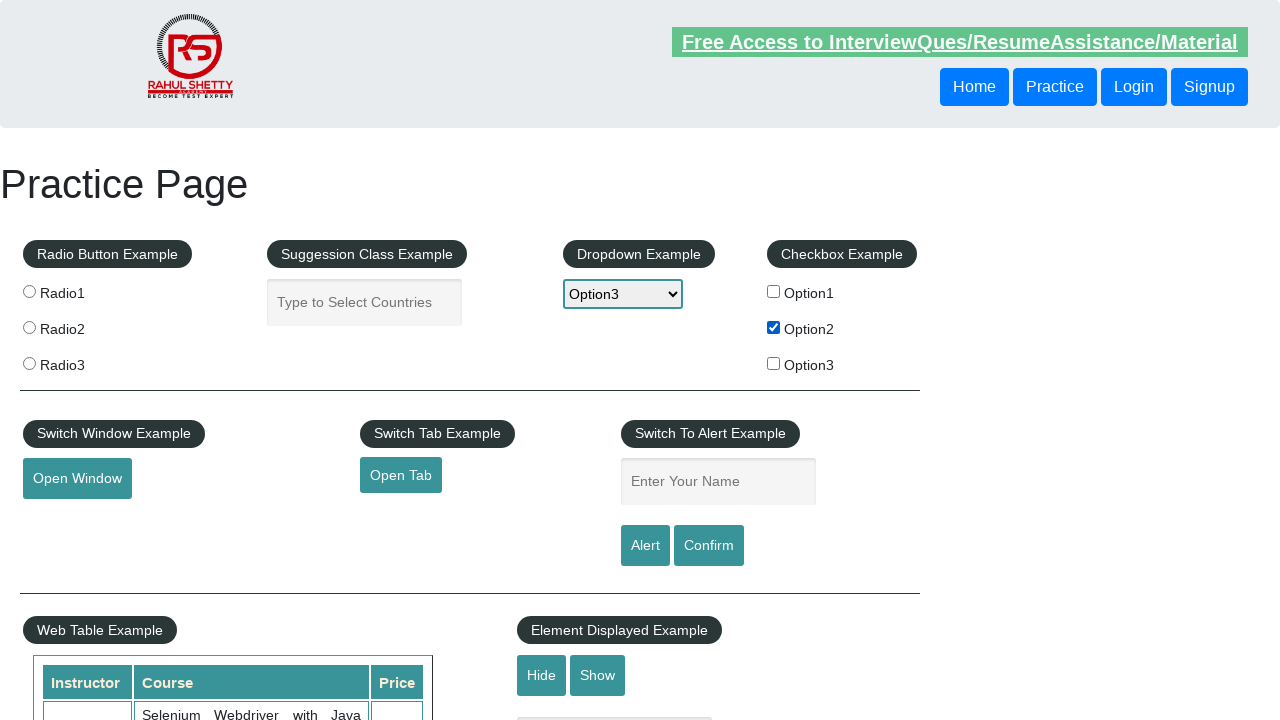